Tests dropdown selection functionality by selecting an option from a fruits dropdown menu on a practice website

Starting URL: https://letcode.in/dropdowns

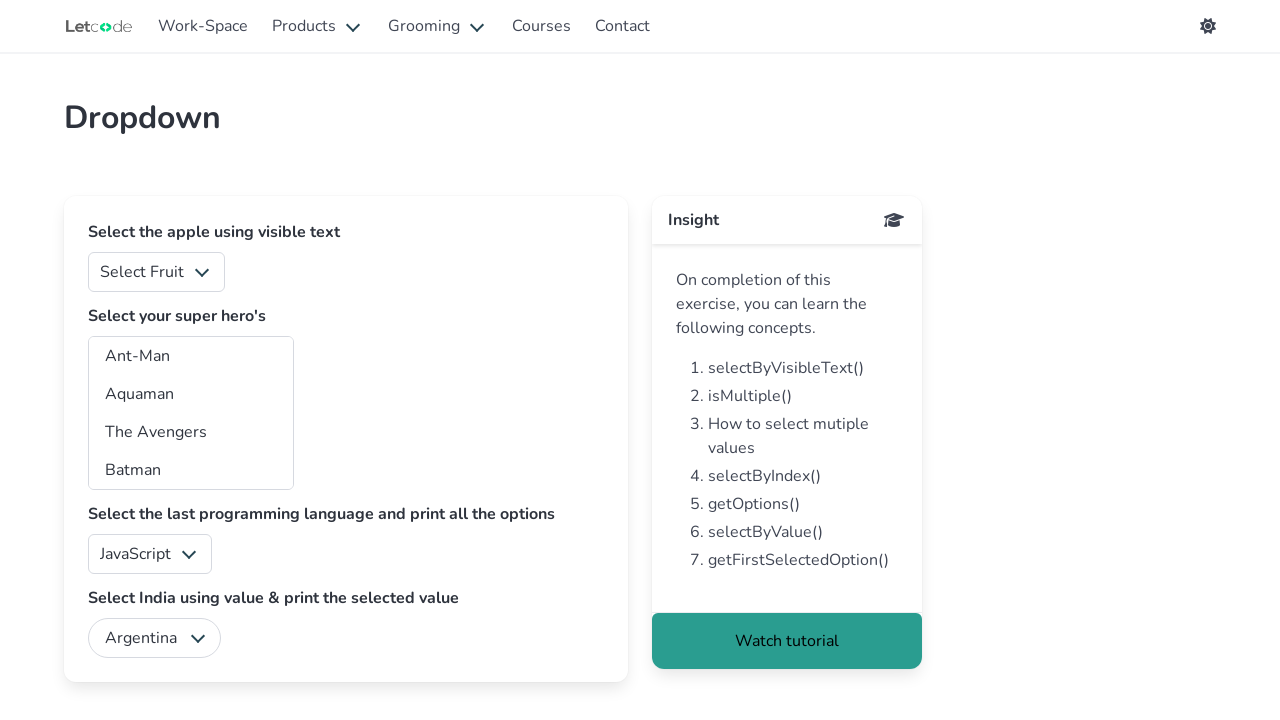

Navigated to dropdown practice website
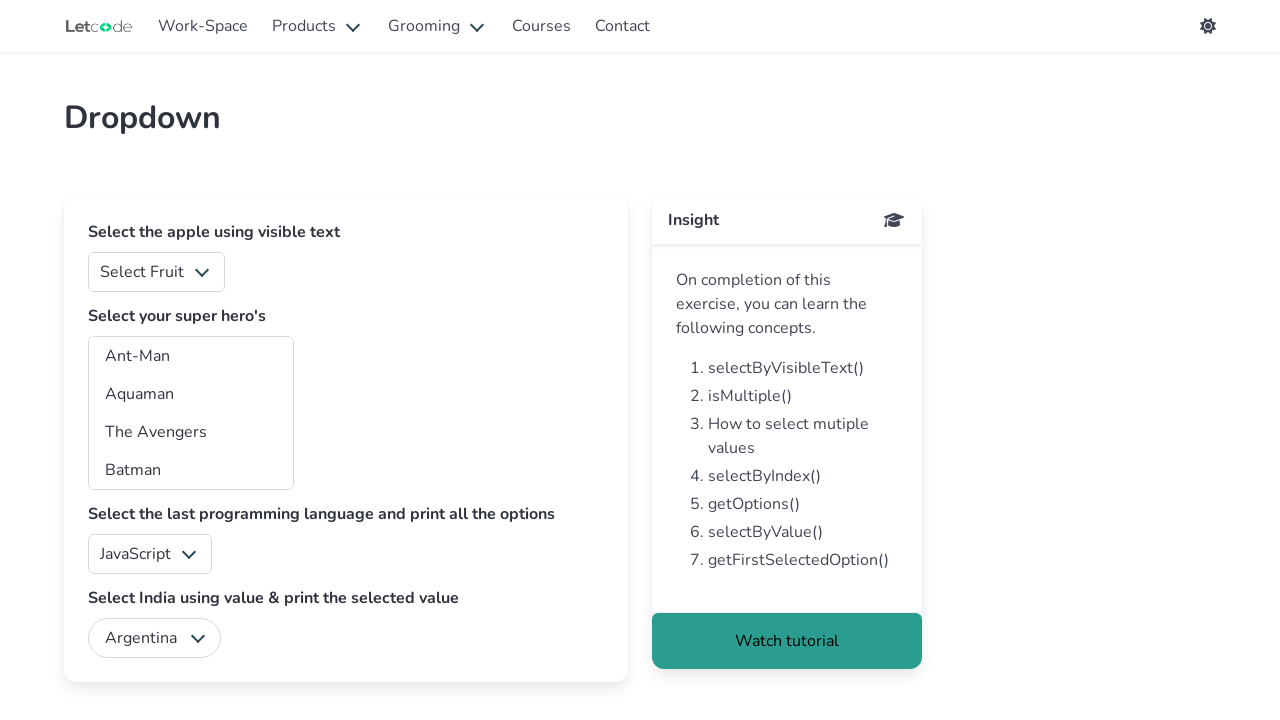

Selected option with value '2' from the fruits dropdown on #fruits
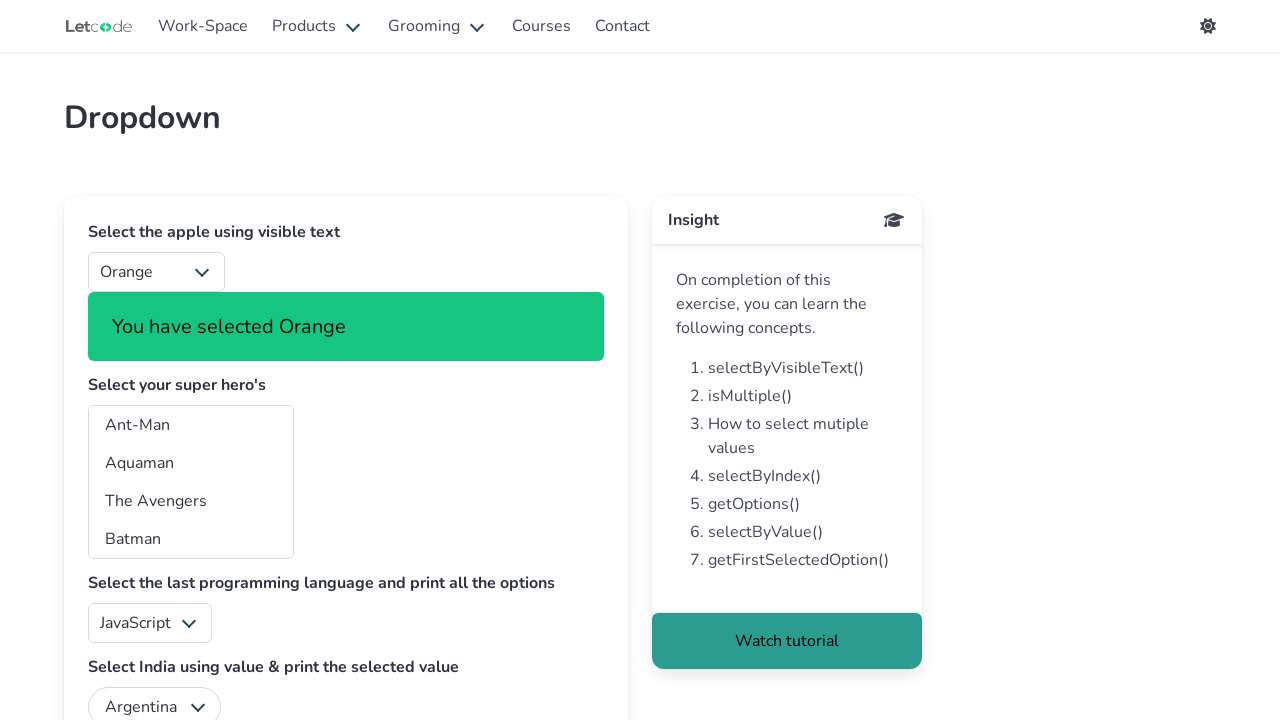

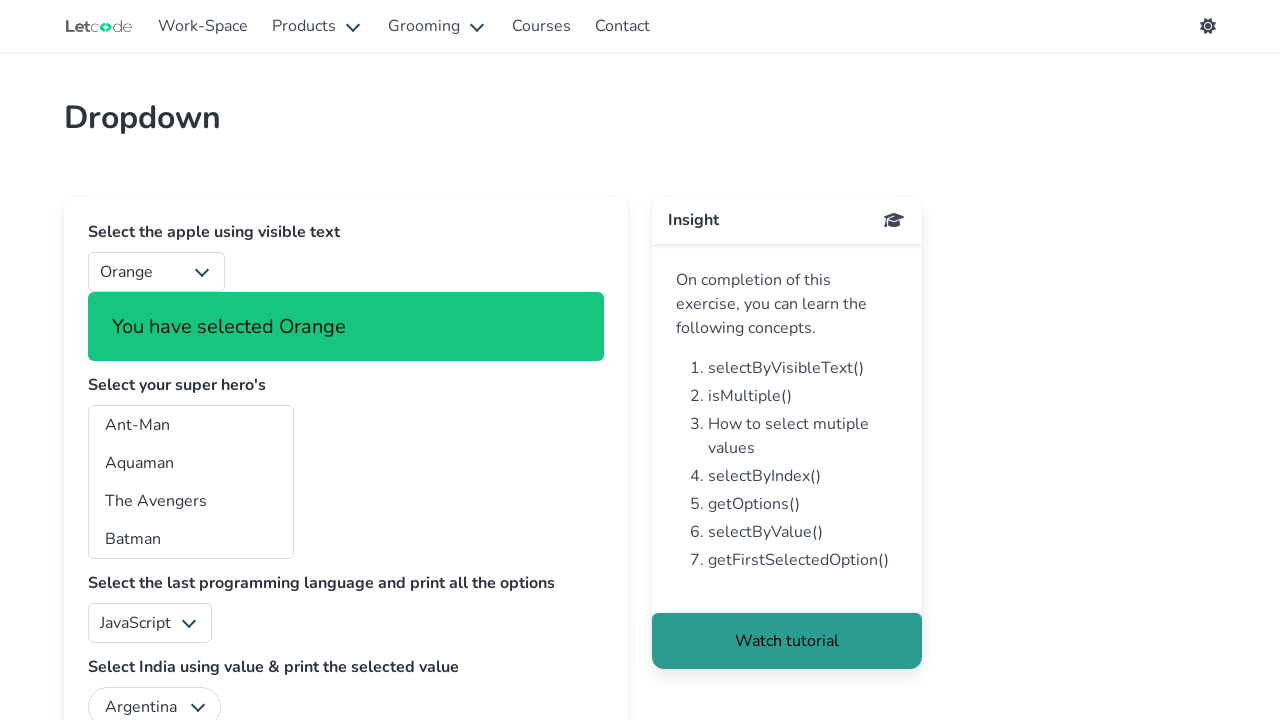